Tests successful login flow with valid credentials and verifies the welcome message

Starting URL: https://codility-frontend-prod.s3.amazonaws.com/media/task_static/qa_login_page/9a83bda125cd7398f9f482a3d6d45ea4/static/attachments/reference_page.html

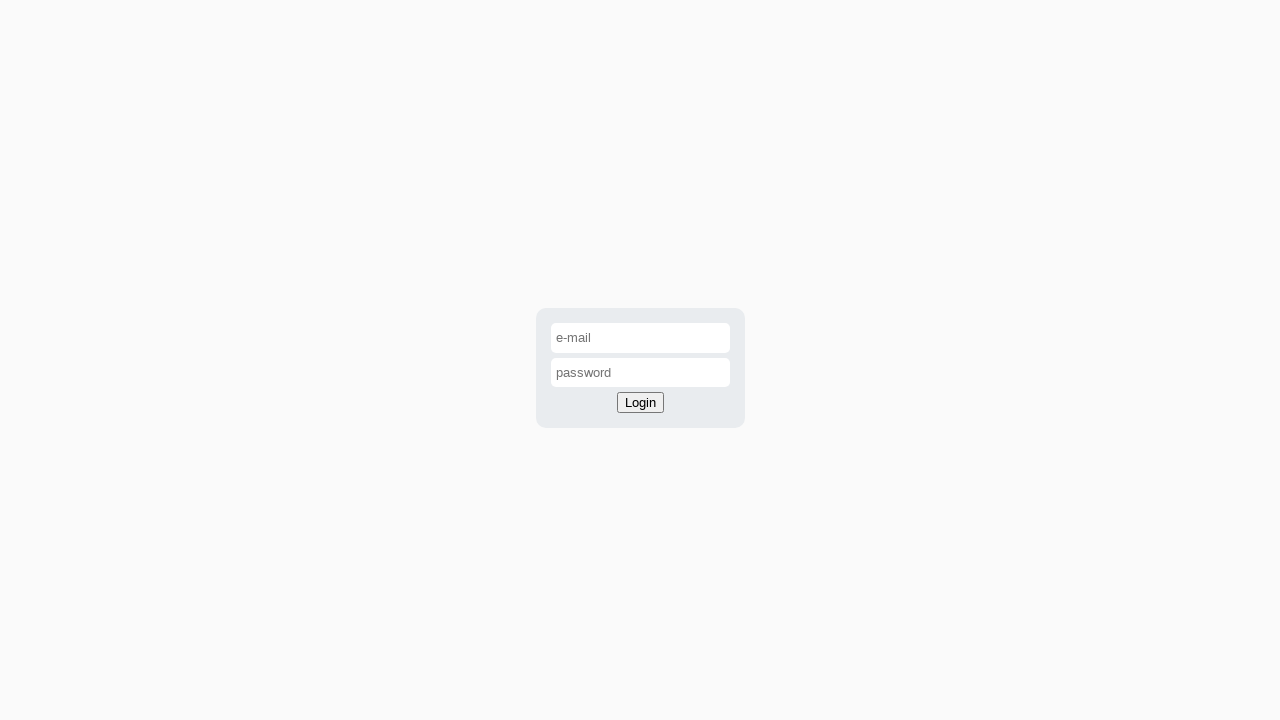

Filled email field with 'login@codility.com' on #email-input
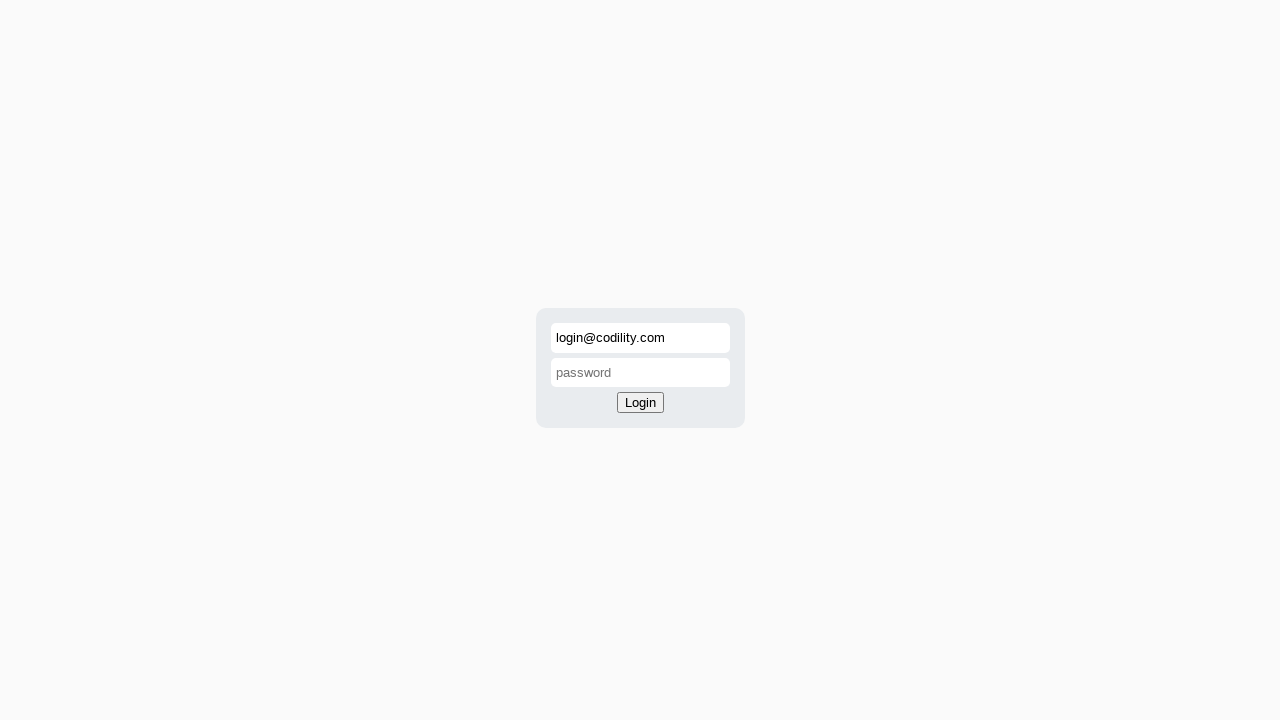

Filled password field with 'password' on #password-input
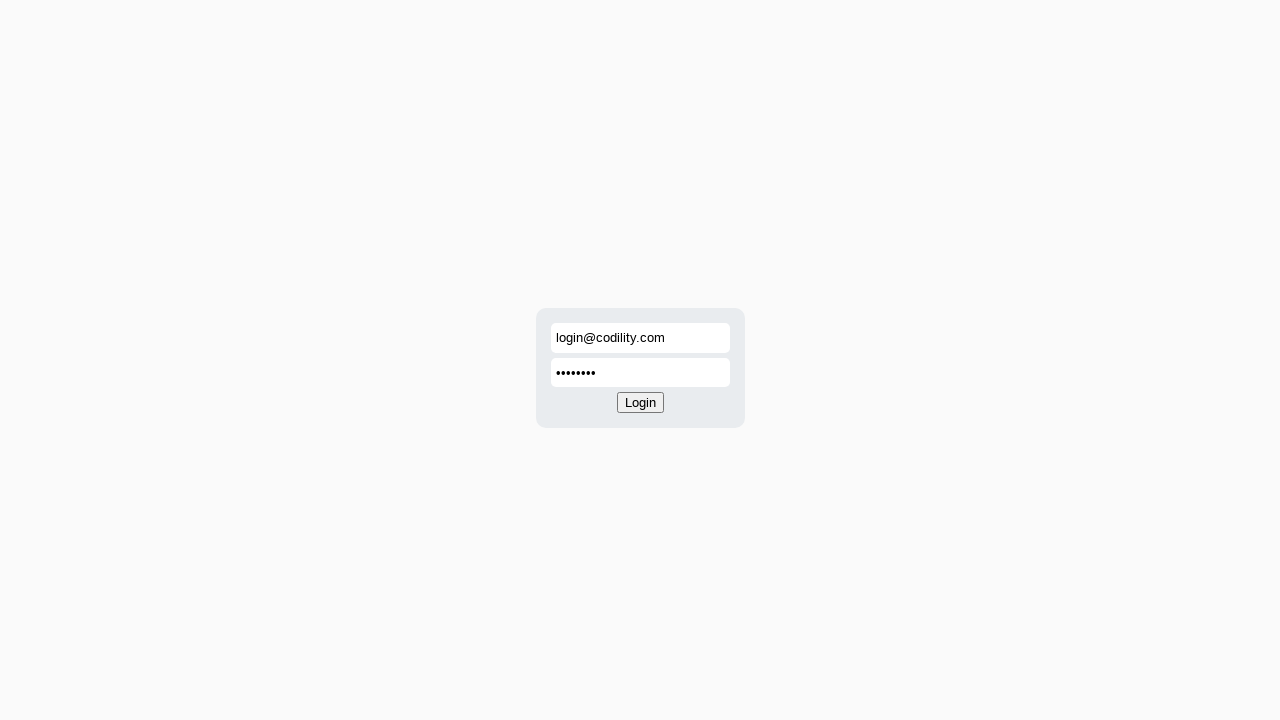

Clicked login button at (640, 403) on #login-button
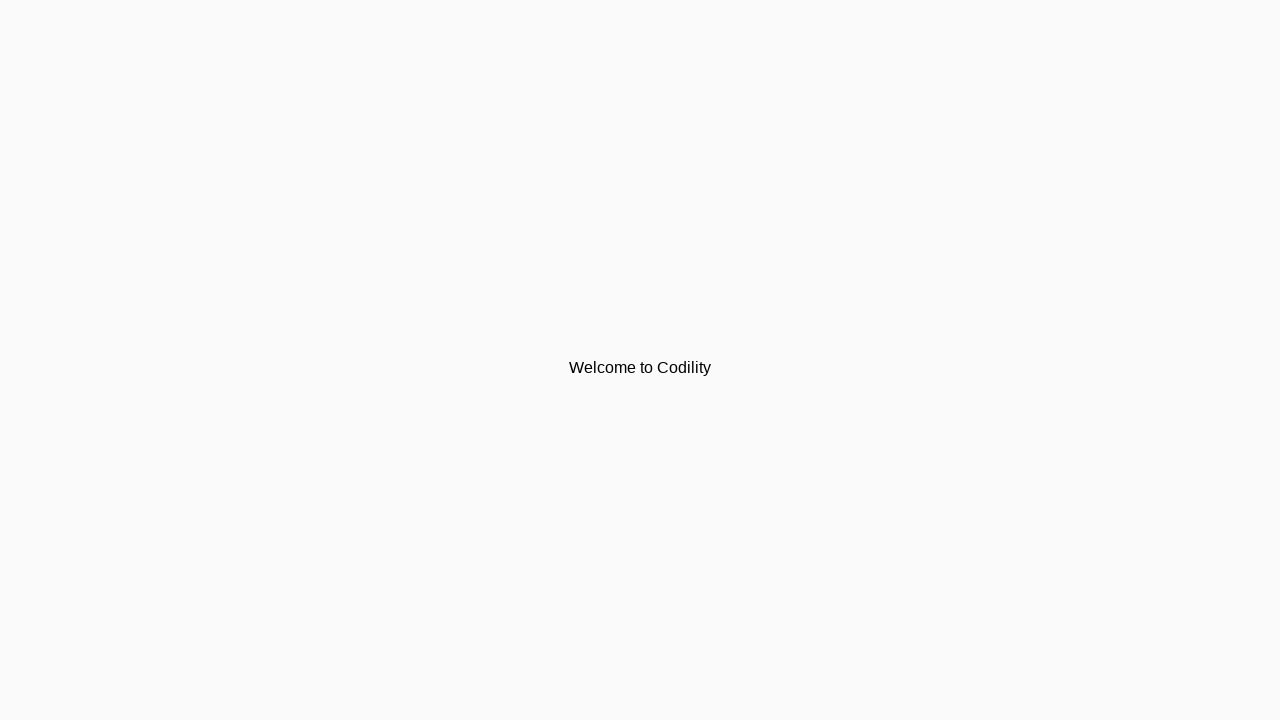

Success message appeared on page
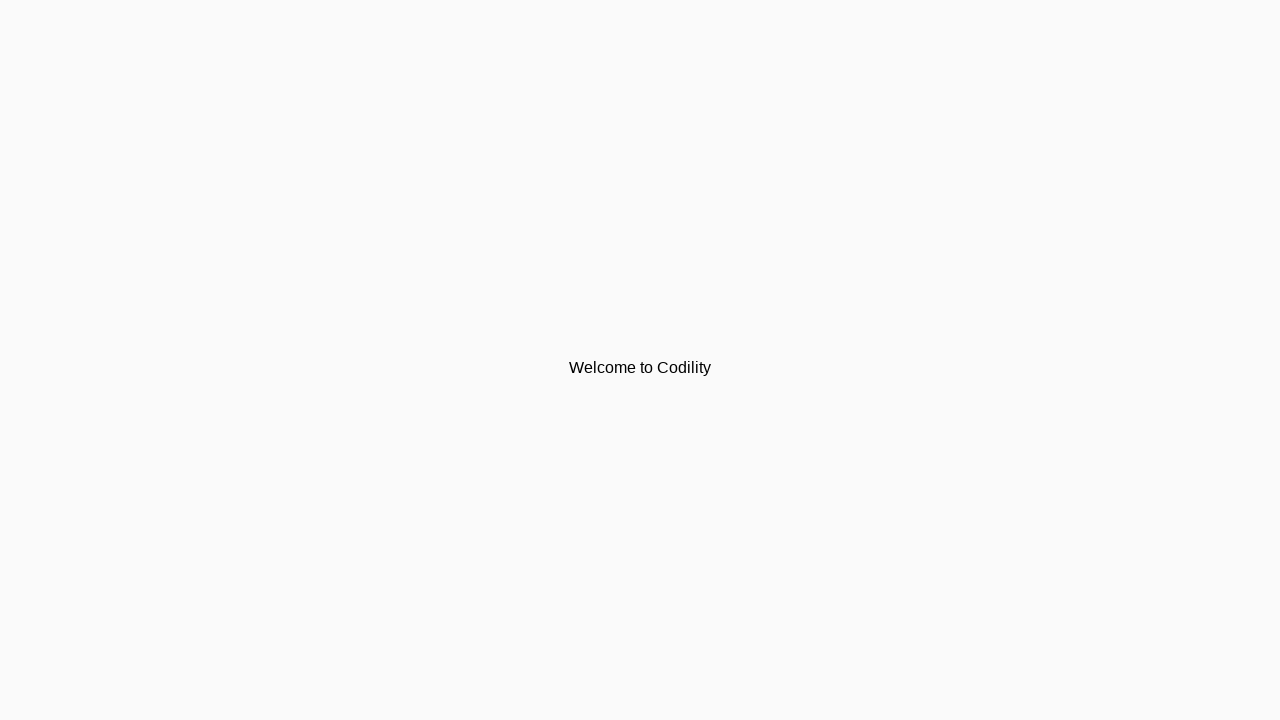

Located success message element
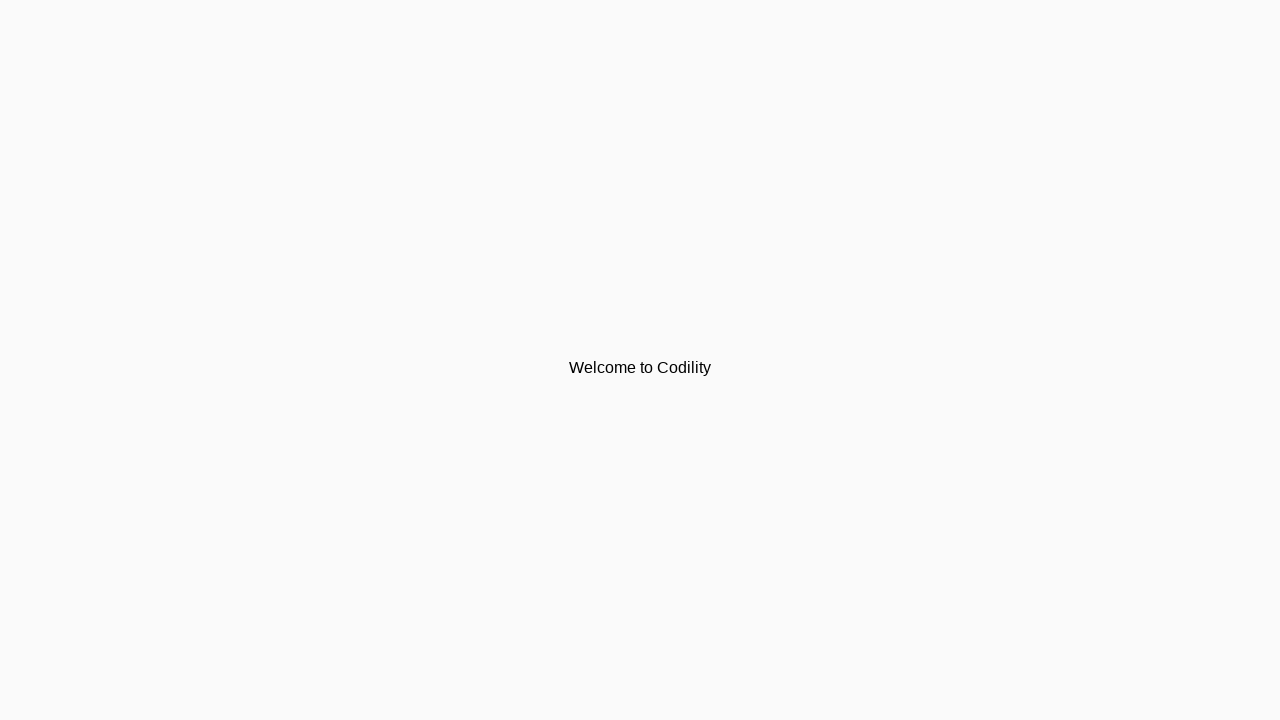

Verified success message is visible
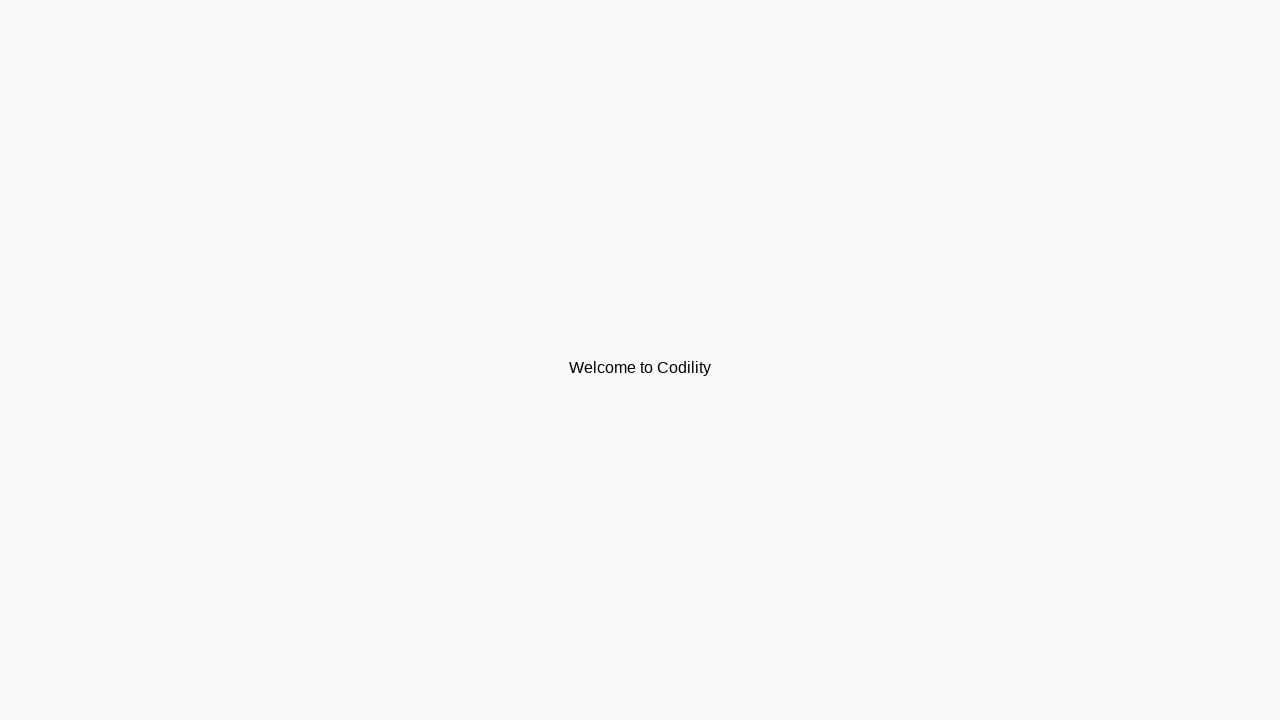

Verified success message text is 'Welcome to Codility'
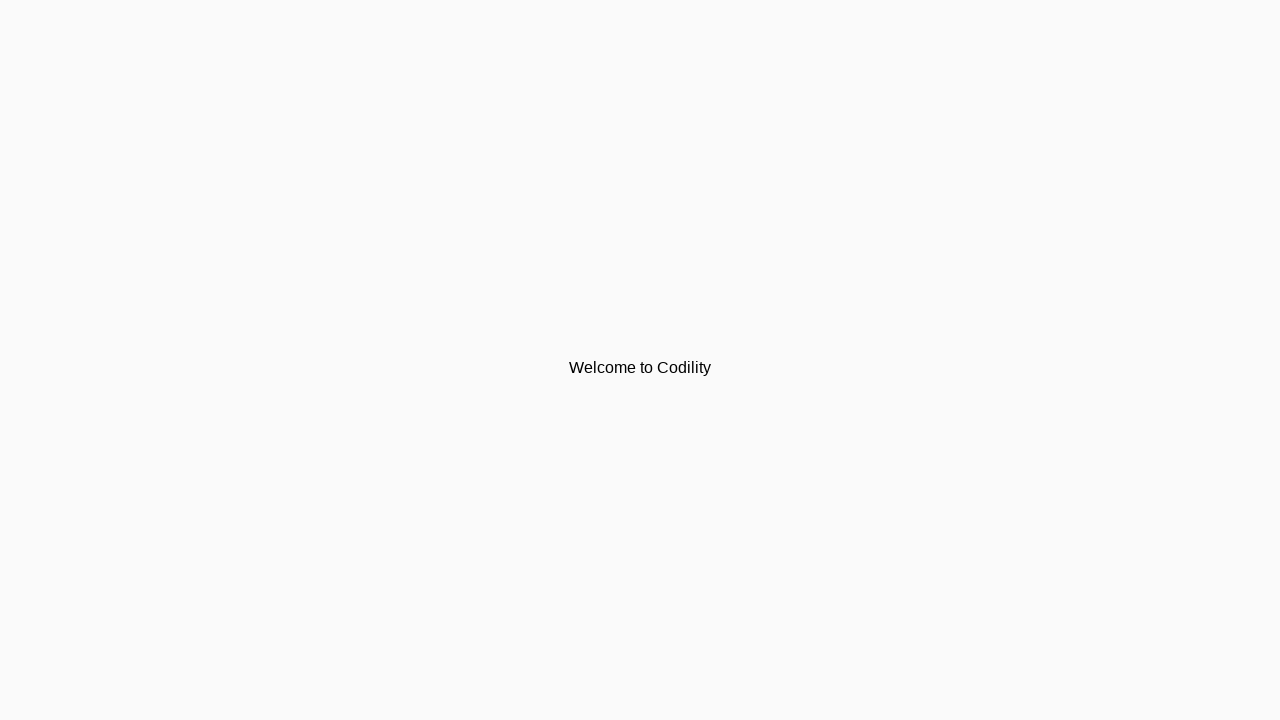

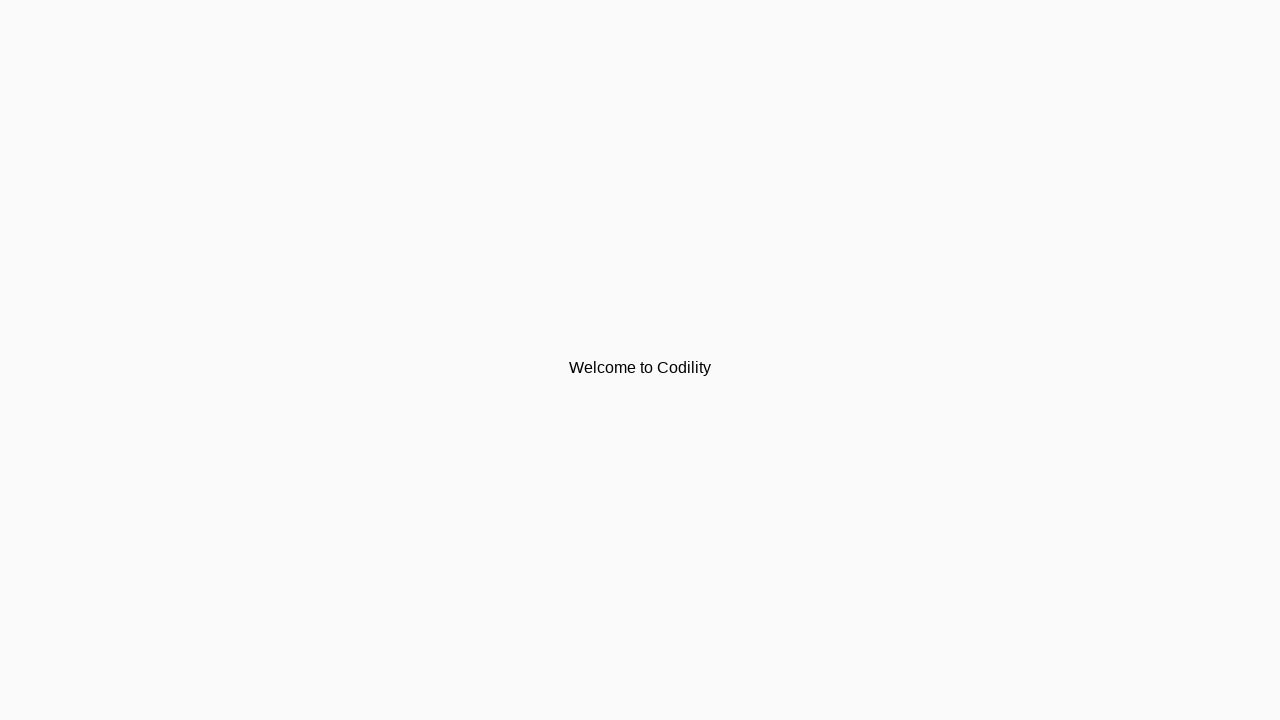